Tests dynamic controls functionality by clicking a checkbox, removing it, enabling a text input field, entering text, then disabling the field and verifying its disabled state.

Starting URL: https://the-internet.herokuapp.com/dynamic_controls

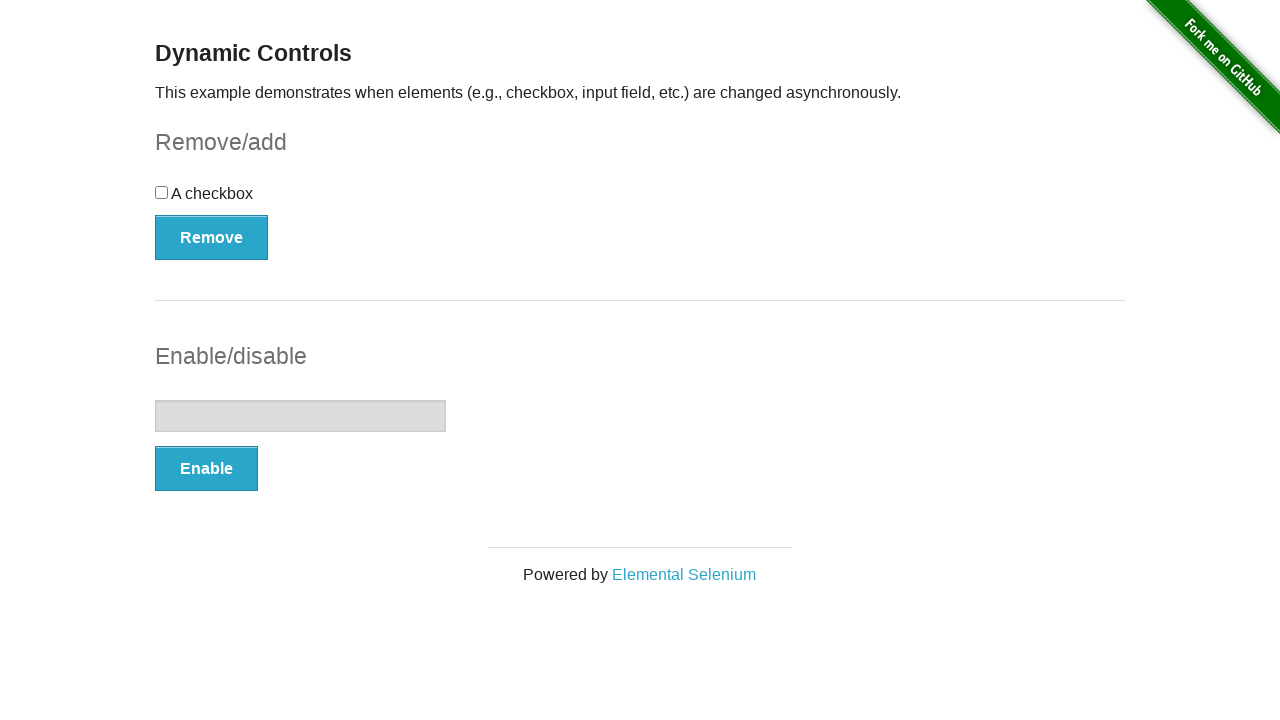

Clicked the checkbox at (162, 192) on input[type='checkbox']
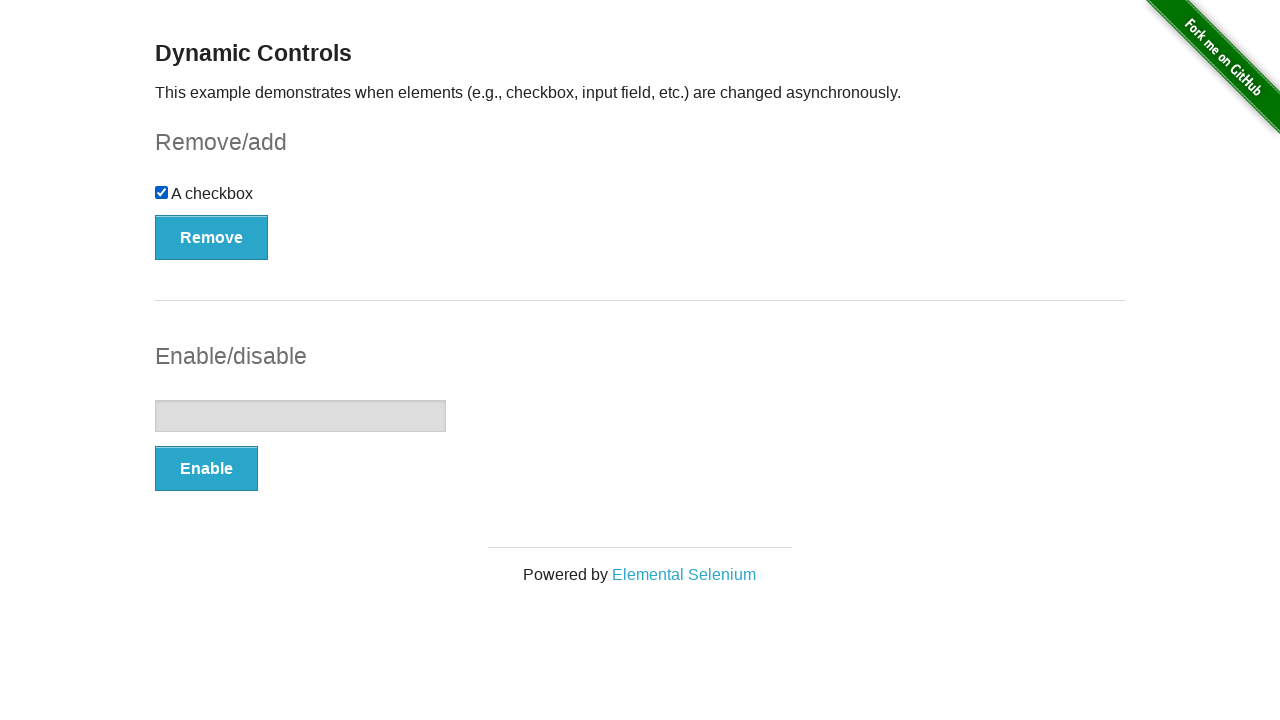

Clicked the Remove button at (212, 237) on button:text('Remove')
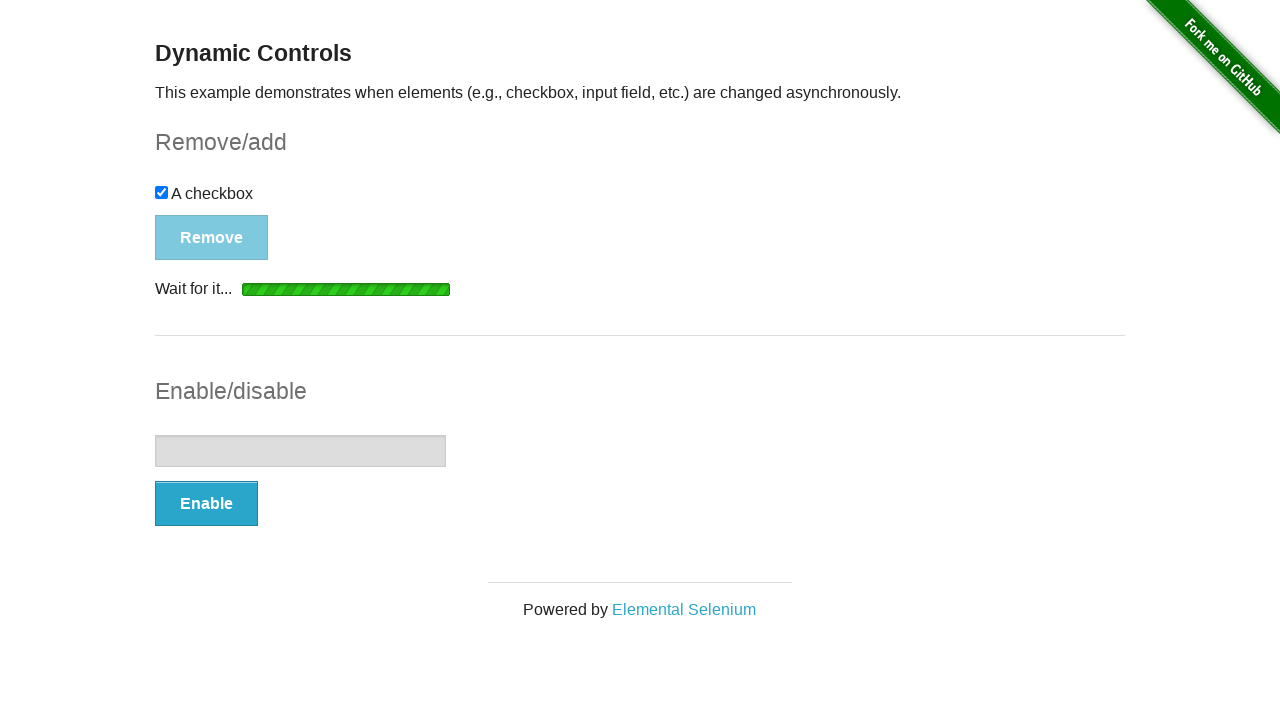

Waited for removal message to appear
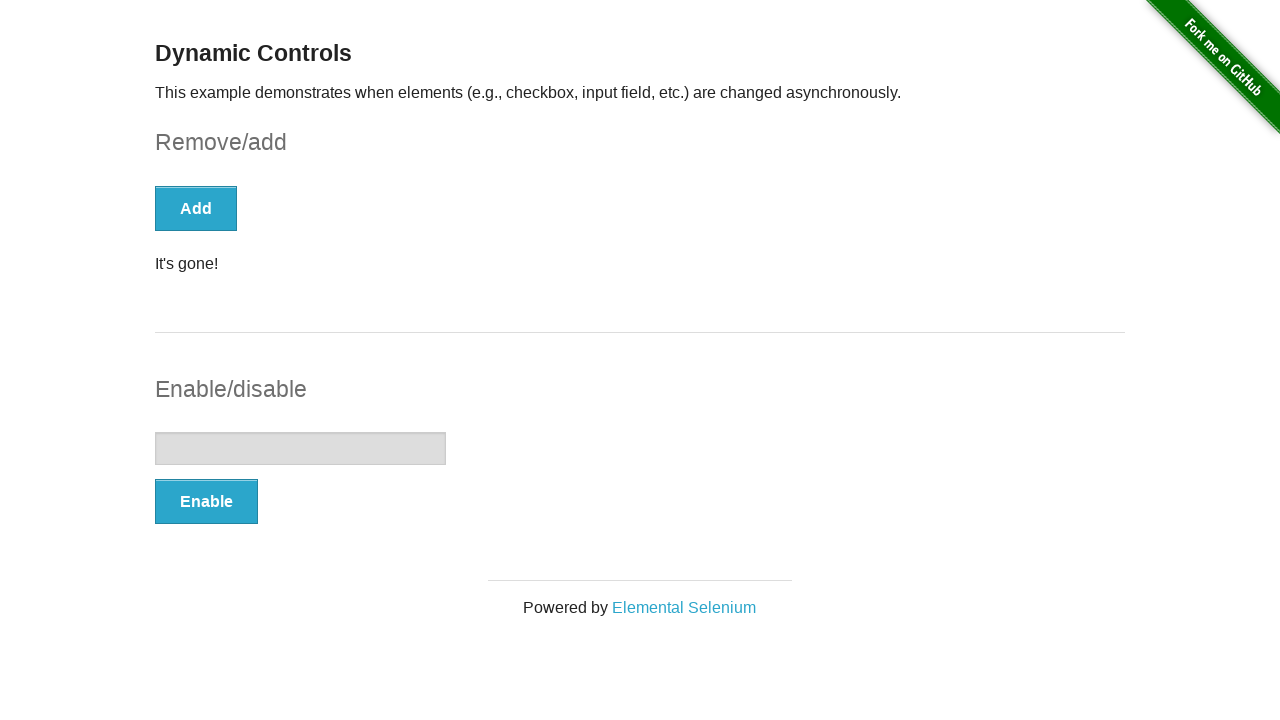

Clicked the Enable button at (206, 501) on button:text('Enable')
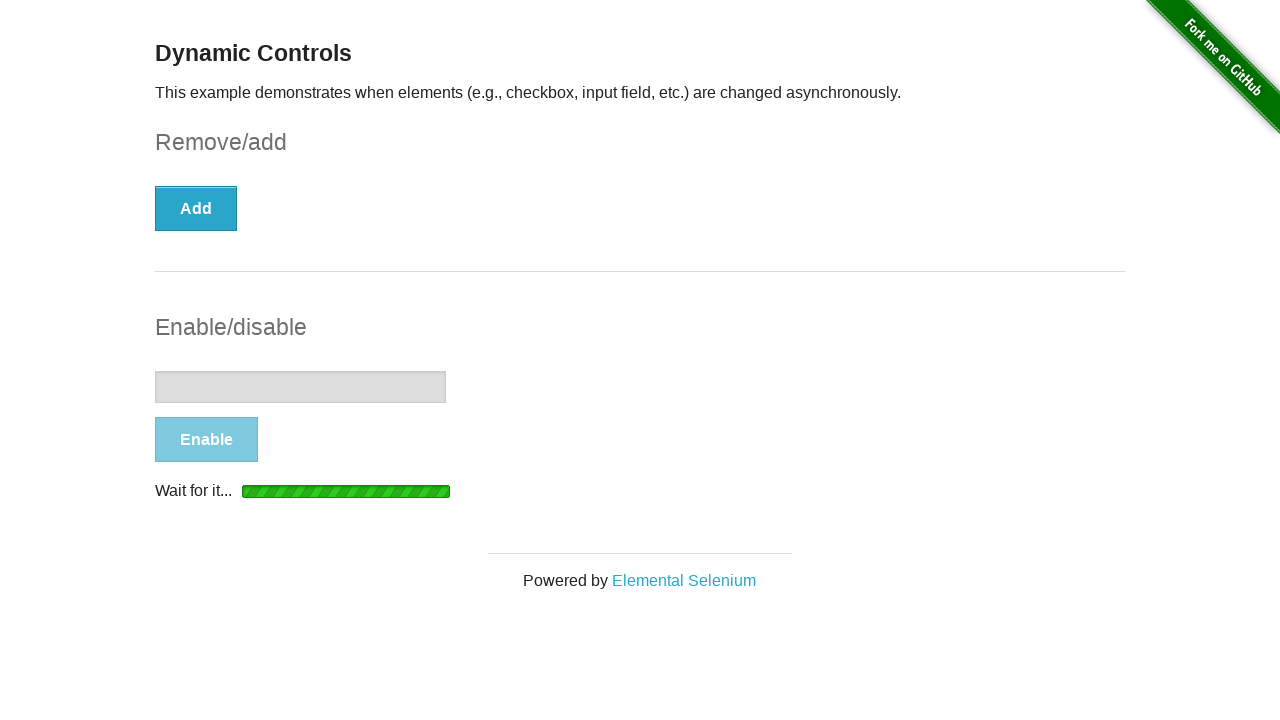

Waited for text input field to become enabled
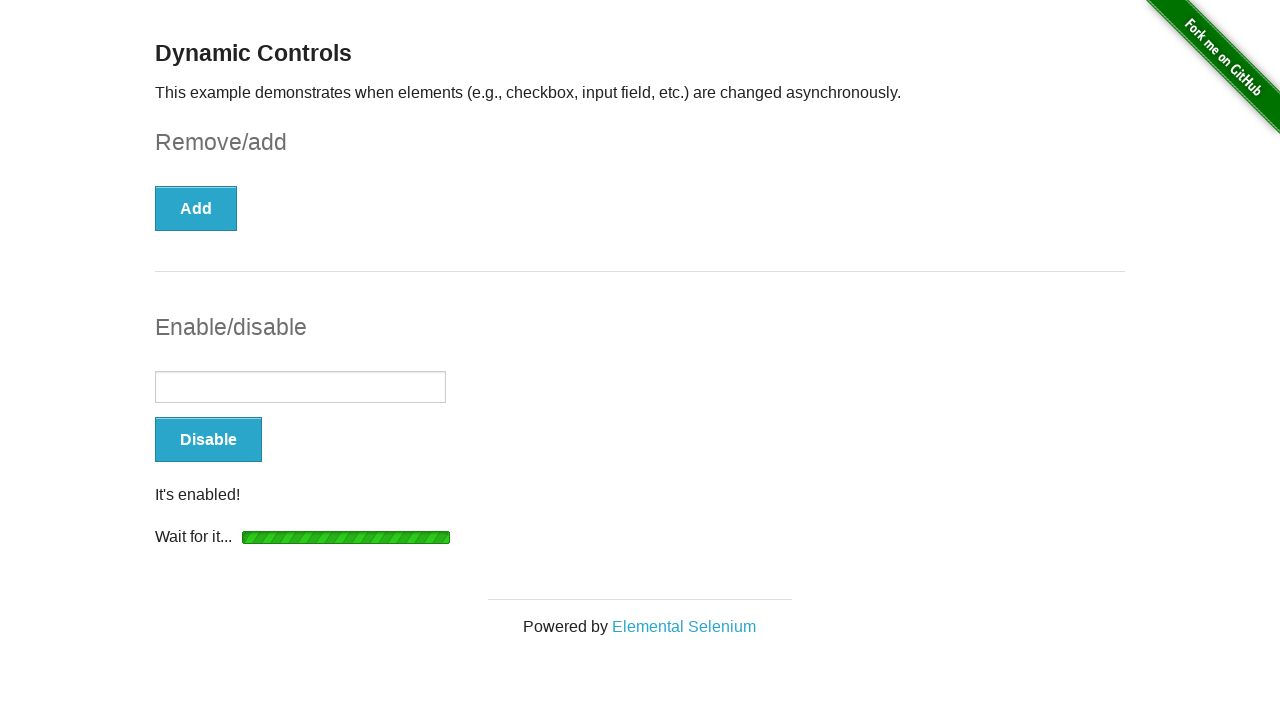

Entered 'batch12_test' into the text input field on input[type='text']
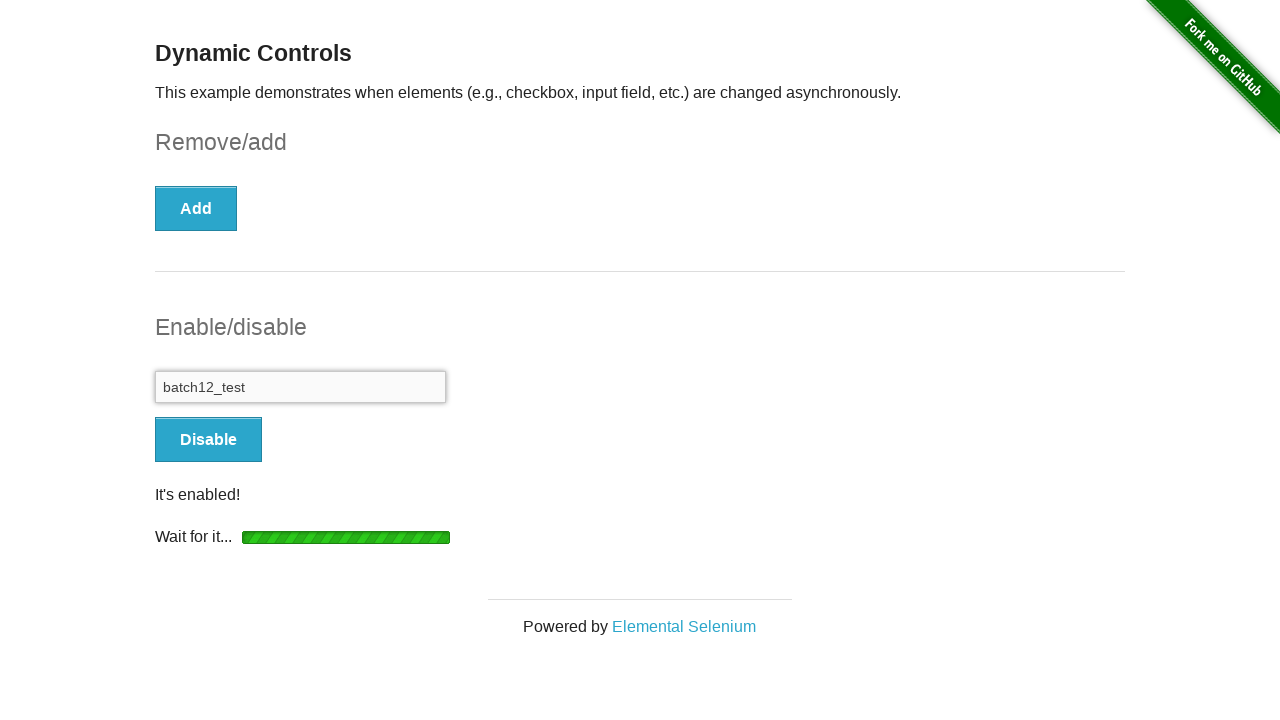

Clicked the Disable button at (208, 440) on button:text('Disable')
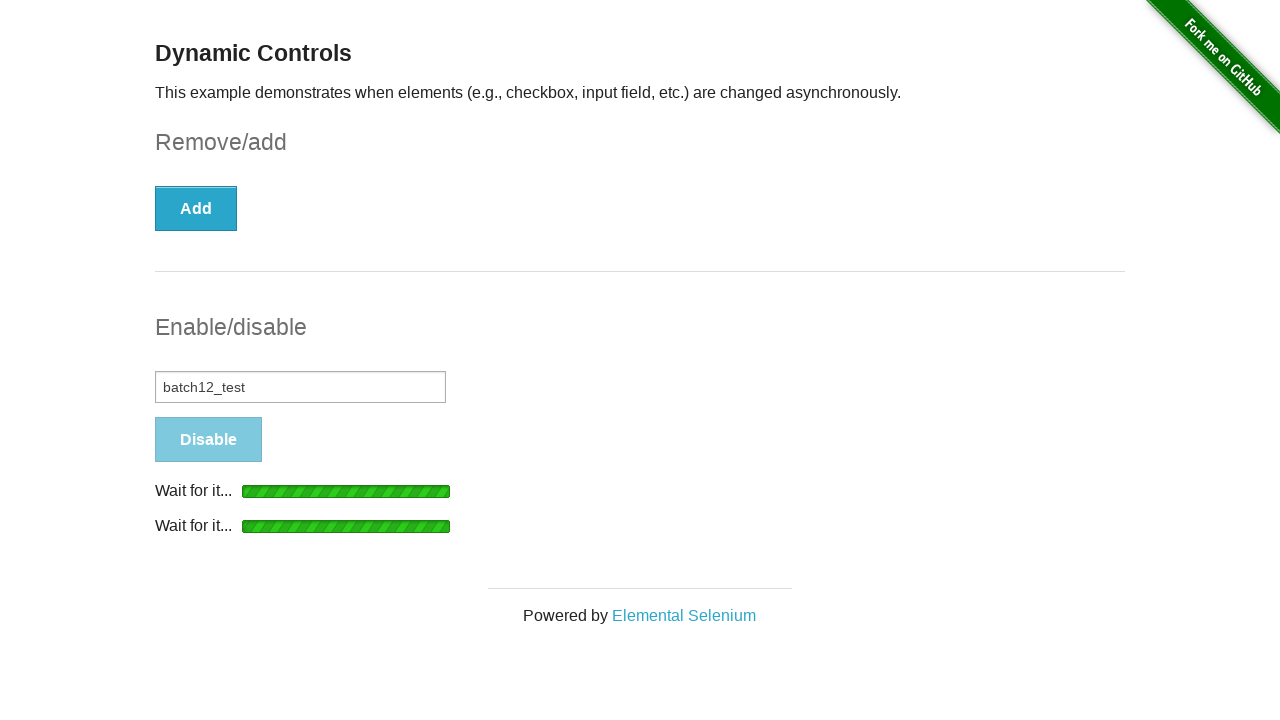

Verified that the text input field is now disabled
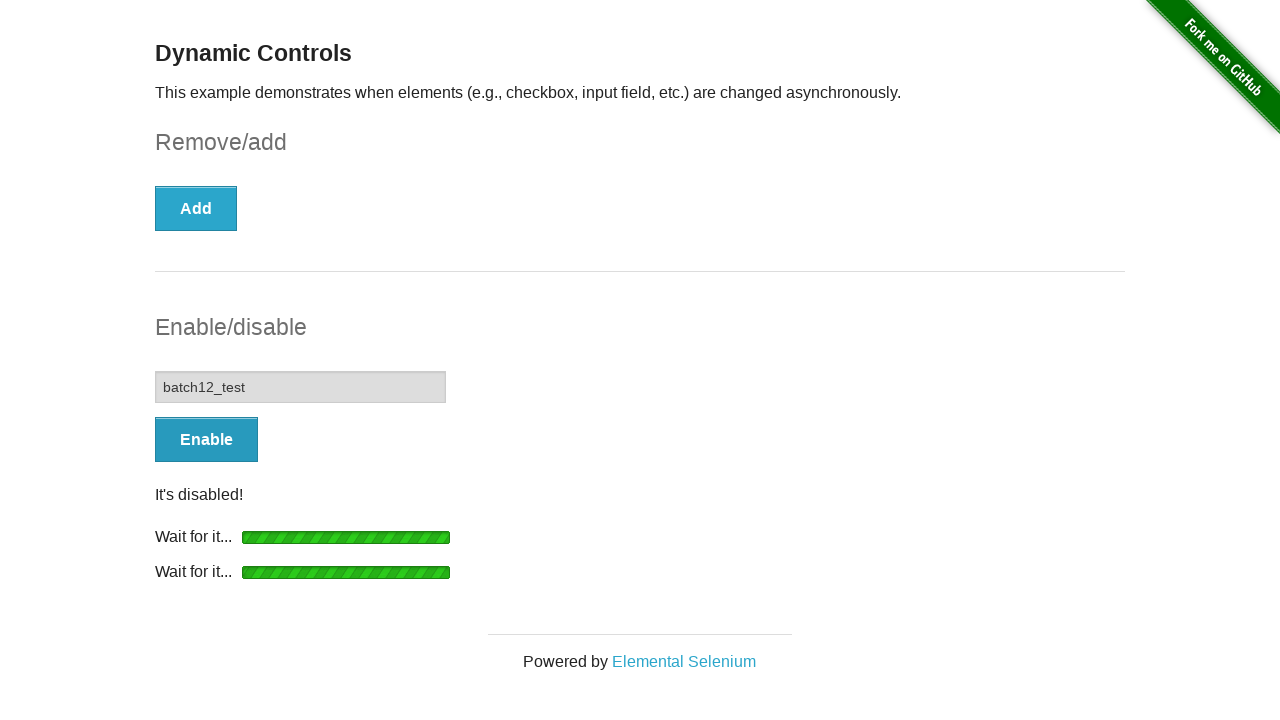

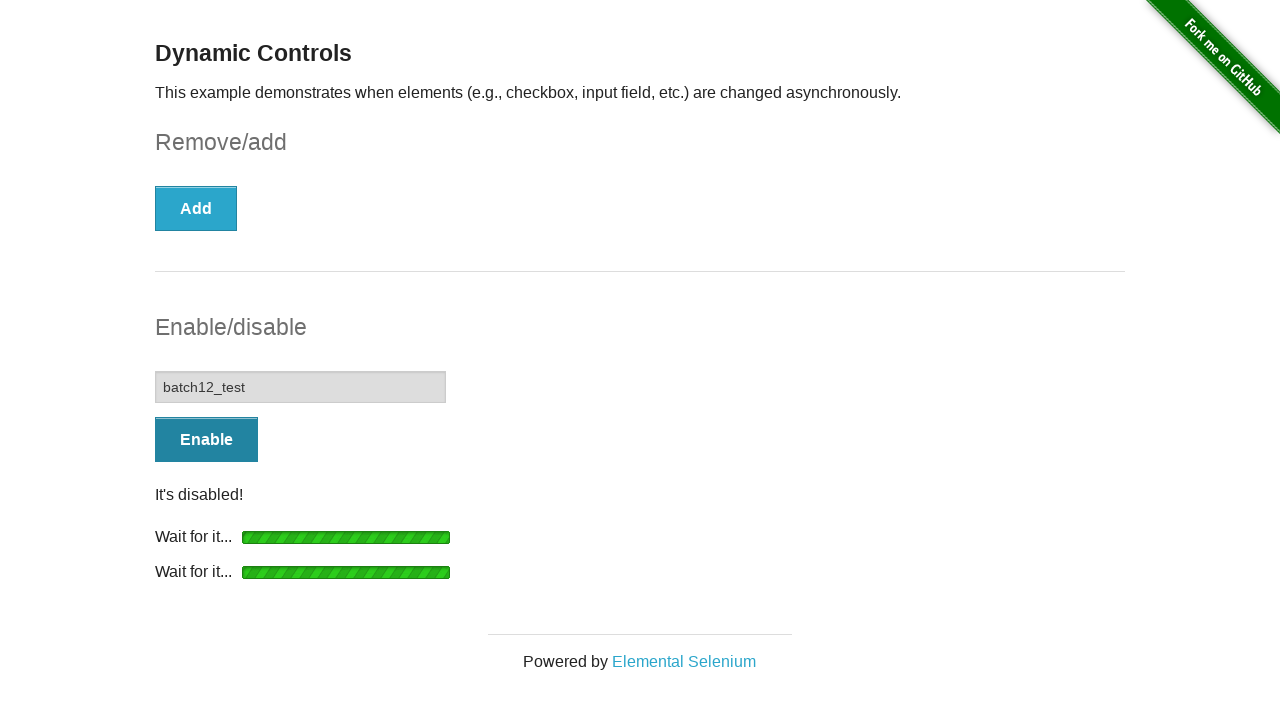